Tests drag and drop functionality by dragging an element onto a drop target and verifying the drop was successful by checking the text changes to "Dropped!"

Starting URL: https://demoqa.com/droppable

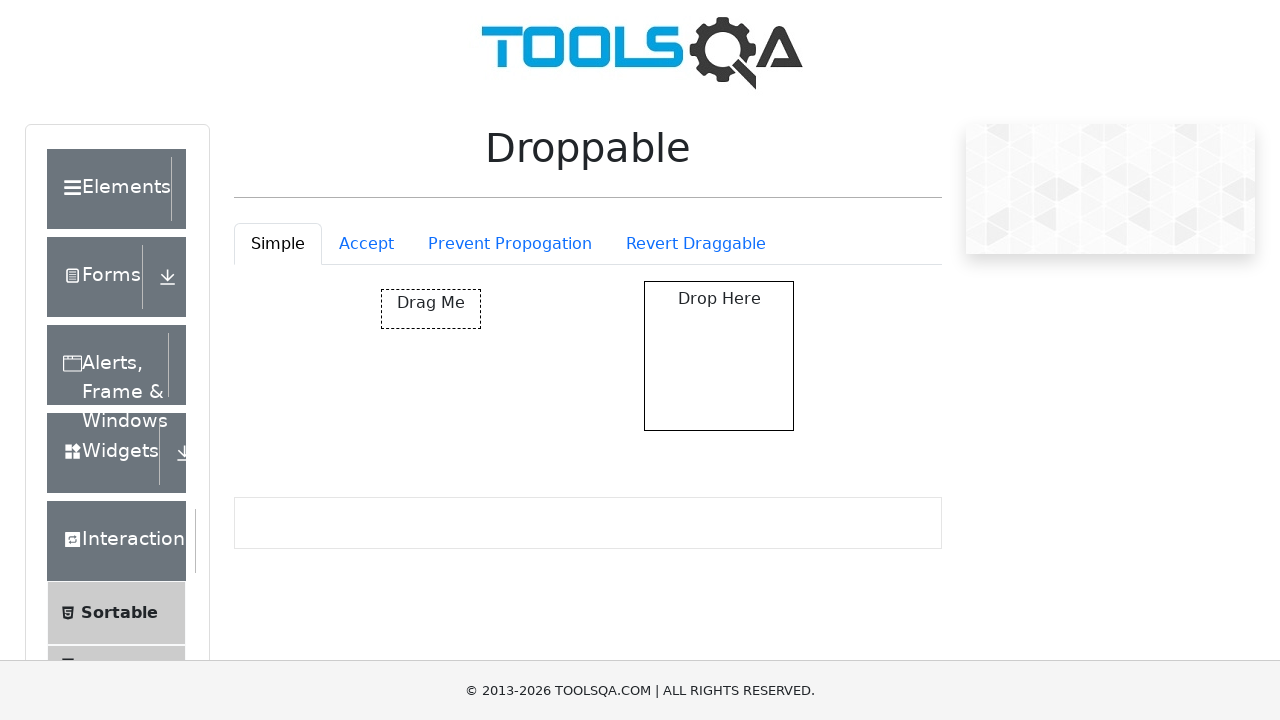

Located the draggable element
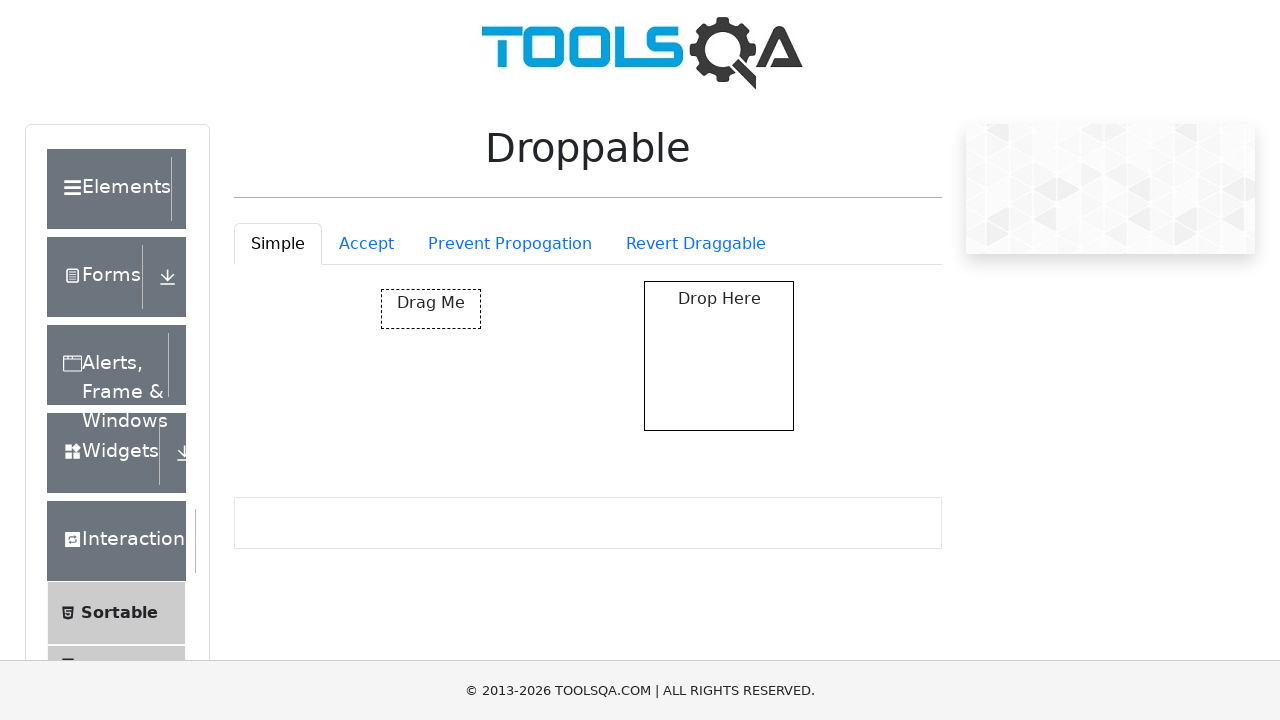

Located the drop target element
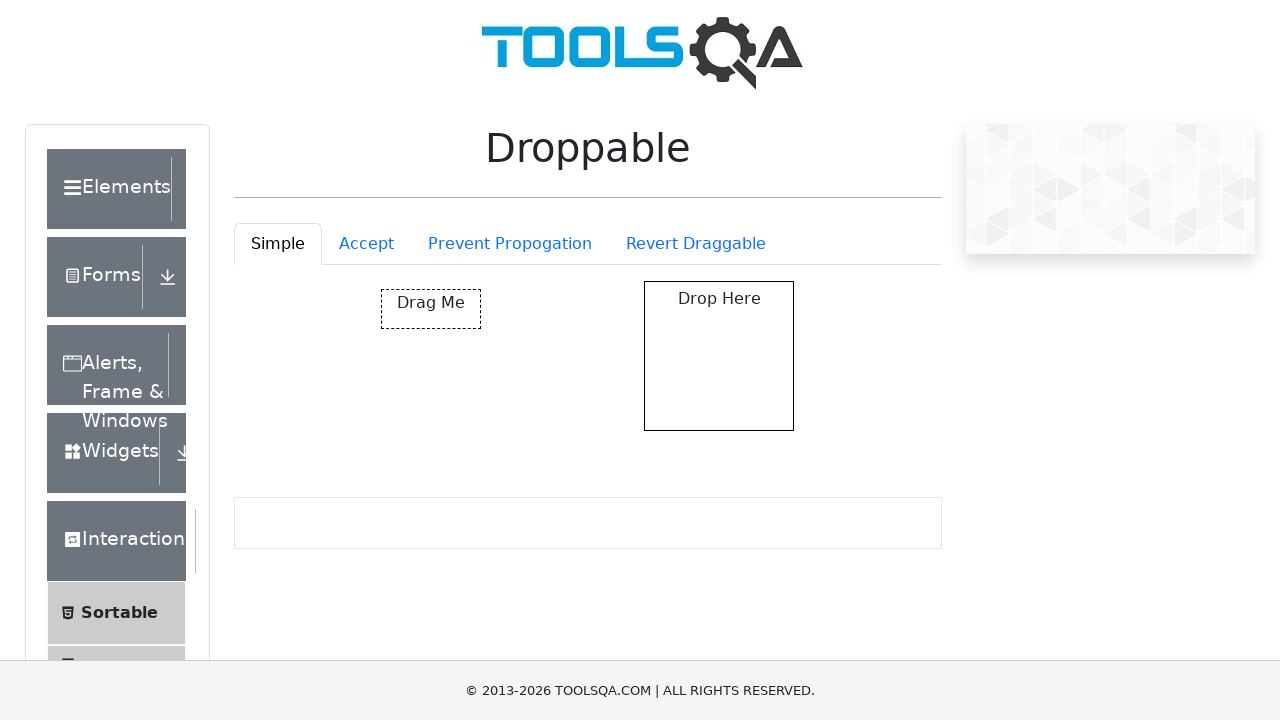

Dragged the element onto the drop target at (719, 356)
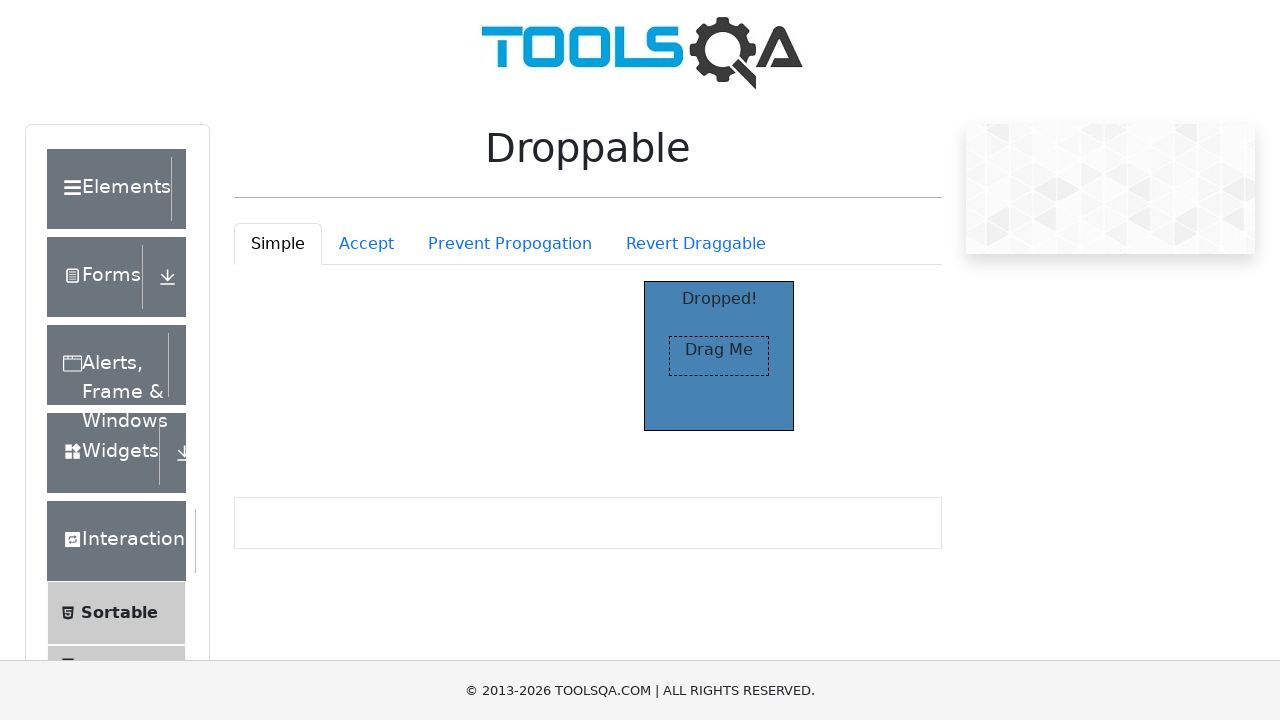

Verified drop was successful - 'Dropped!' text appeared
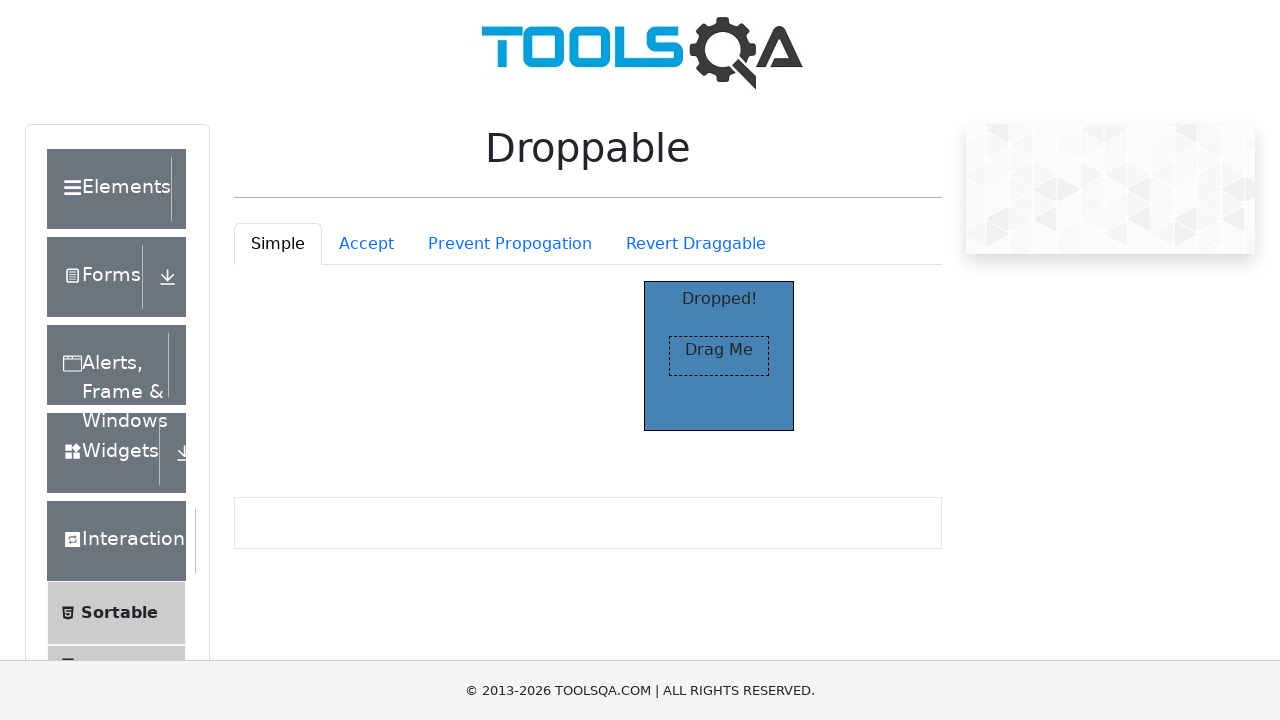

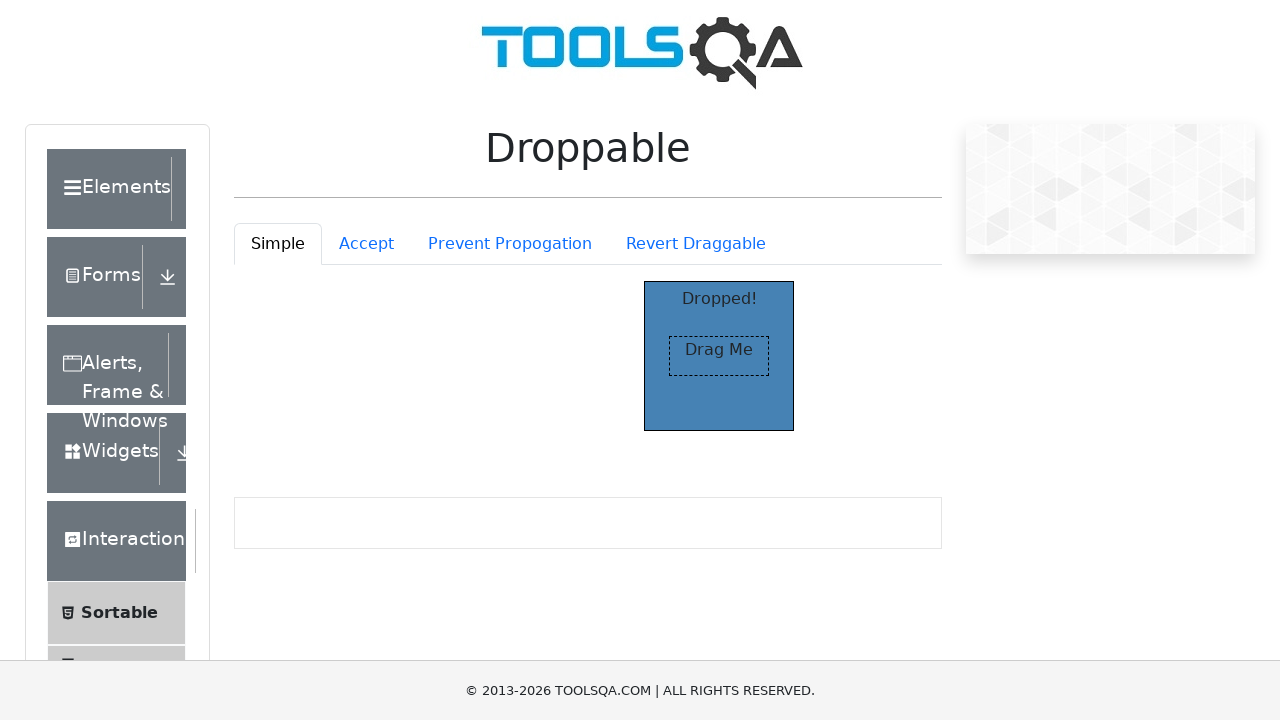